Tests navigation by clicking on the "Drag and Drop" link and verifying the page heading

Starting URL: https://the-internet.herokuapp.com

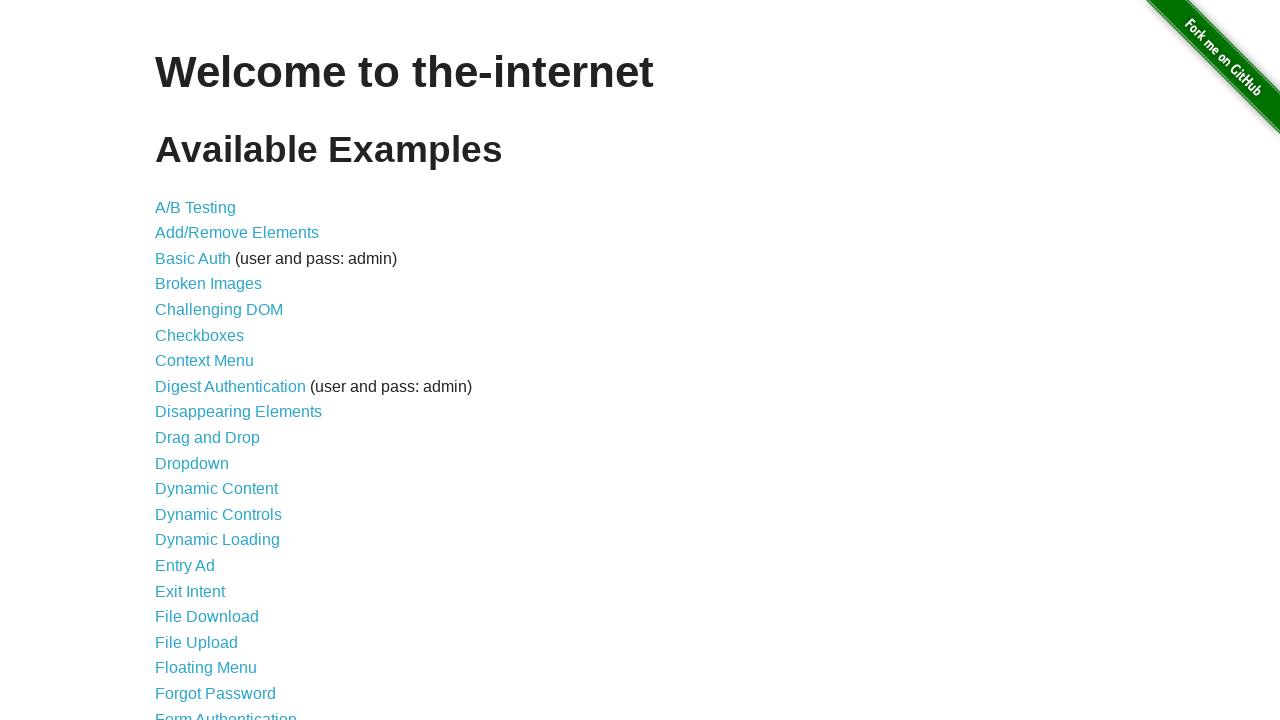

Clicked on the 'Drag and Drop' link at (208, 438) on a:text('Drag and Drop')
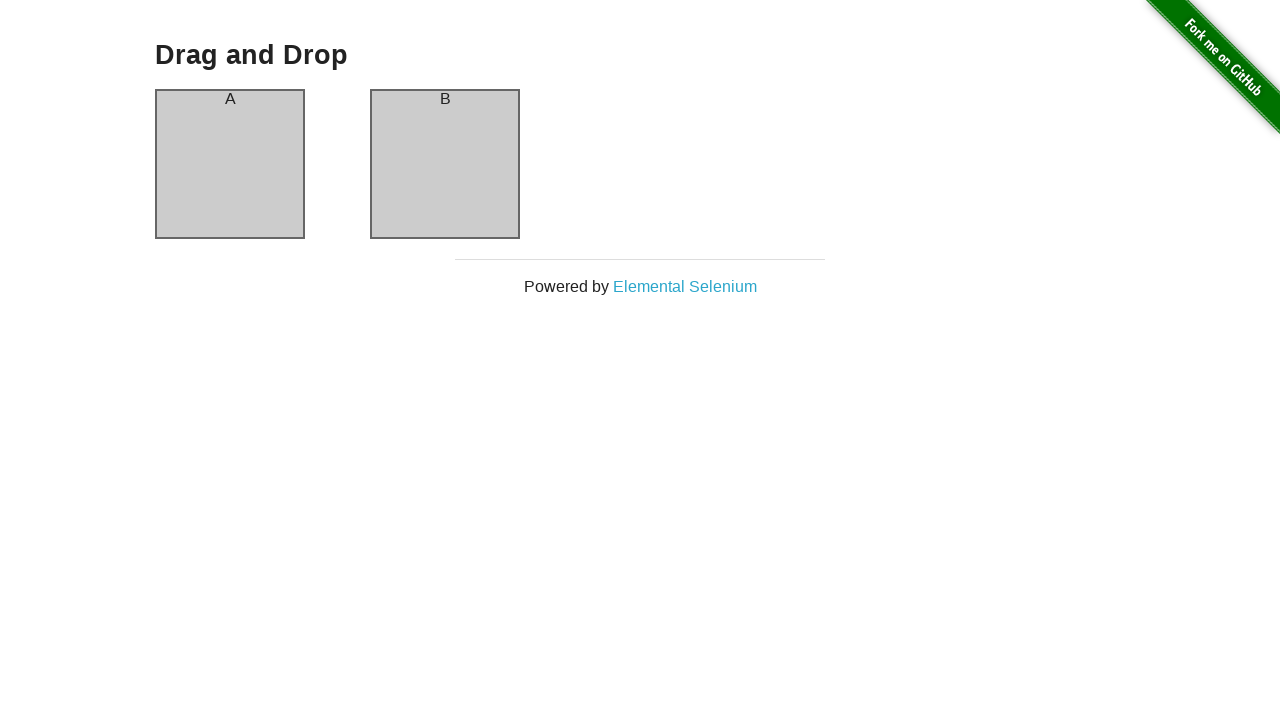

Page heading loaded, navigation to Drag and Drop page verified
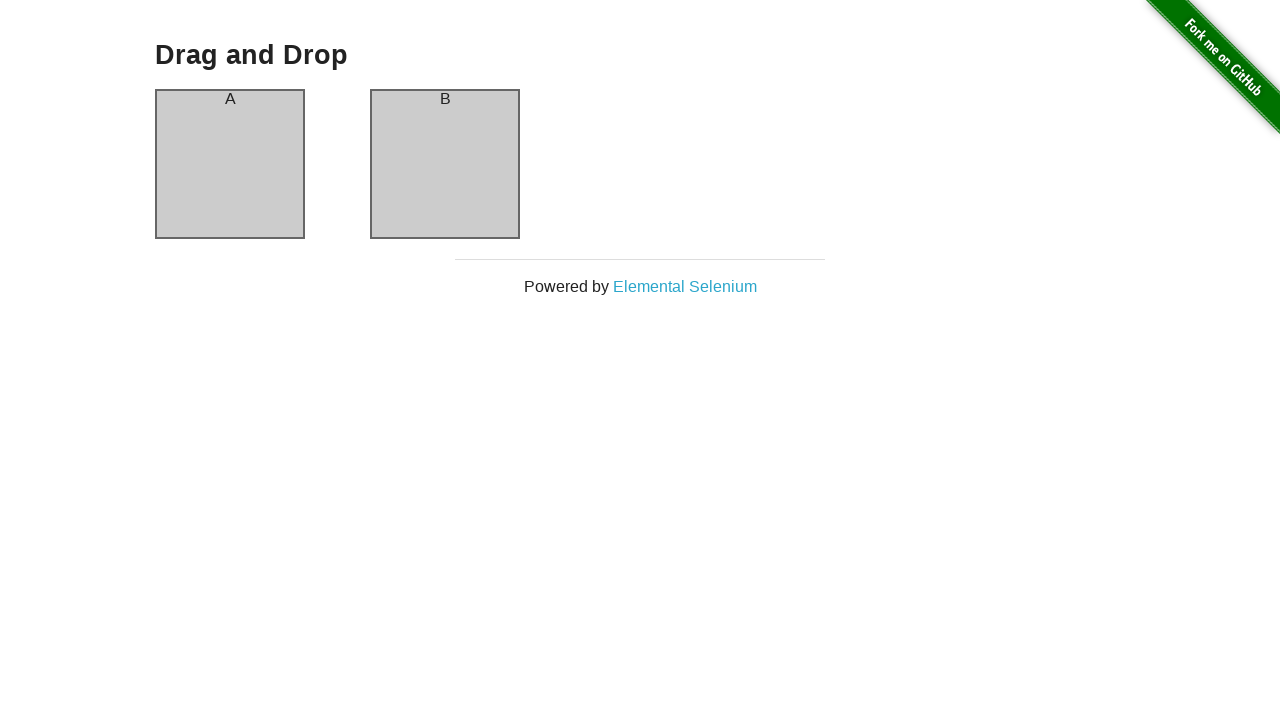

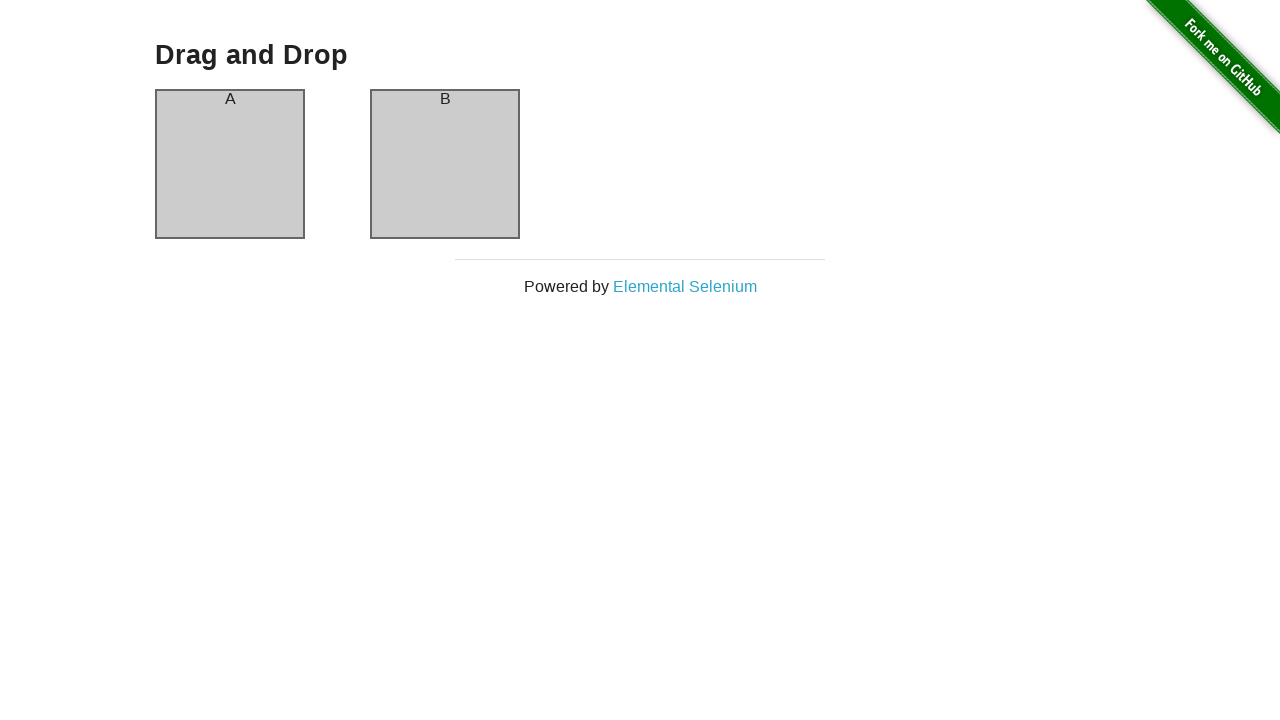